Tests the Japanese government procurement portal search functionality by entering a search query and waiting for results to load

Starting URL: https://www.p-portal.go.jp/pps-web-biz/UAA01/OAA0101

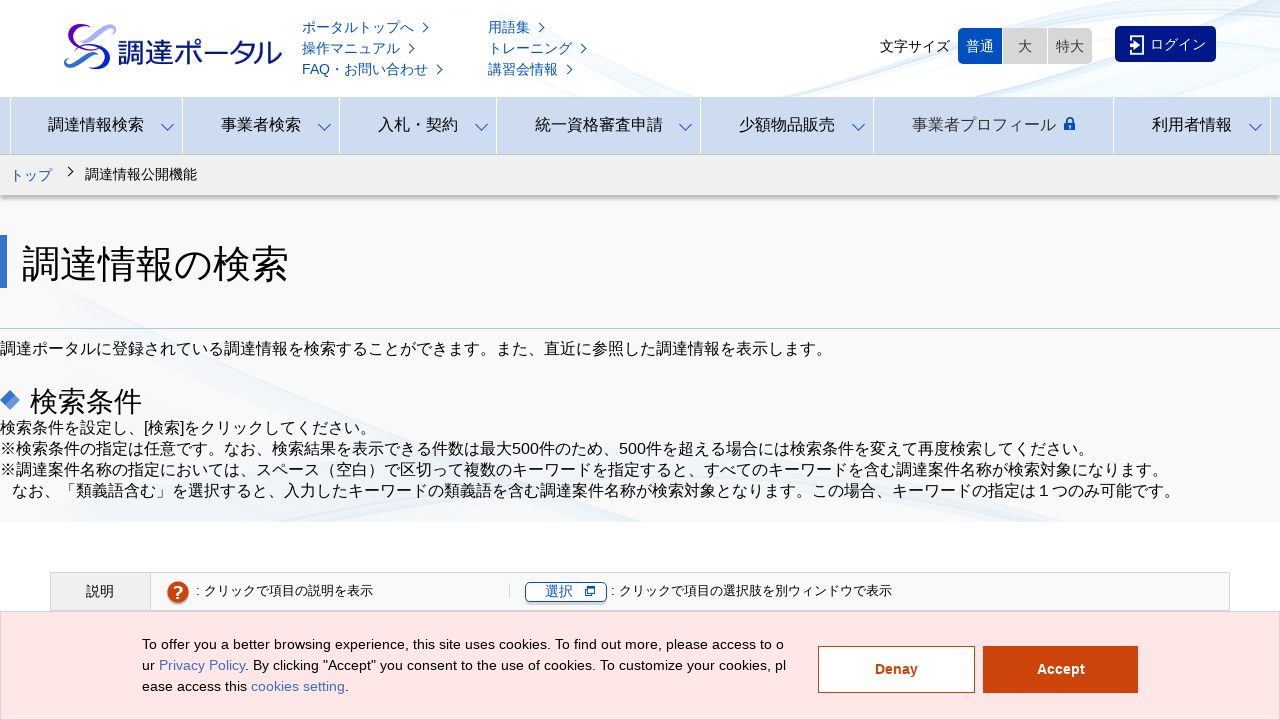

Waited for page to fully load (networkidle)
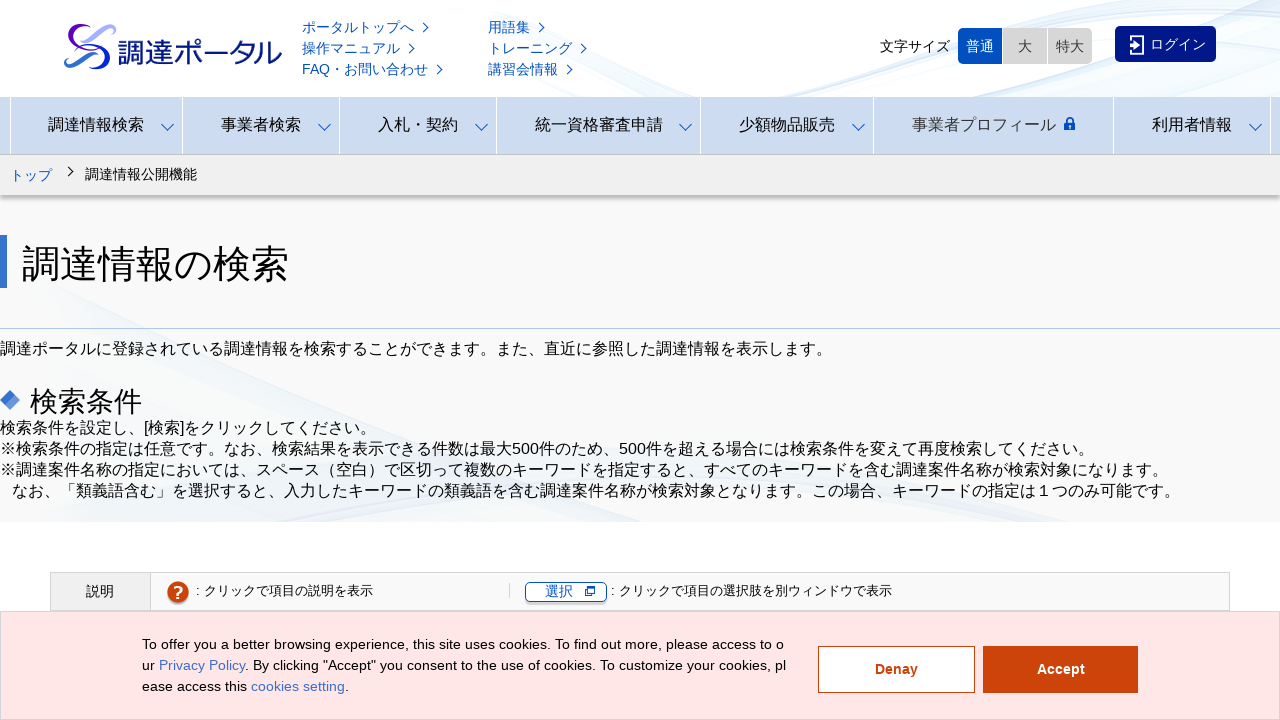

Entered search query '教育' in case name field on #case-name
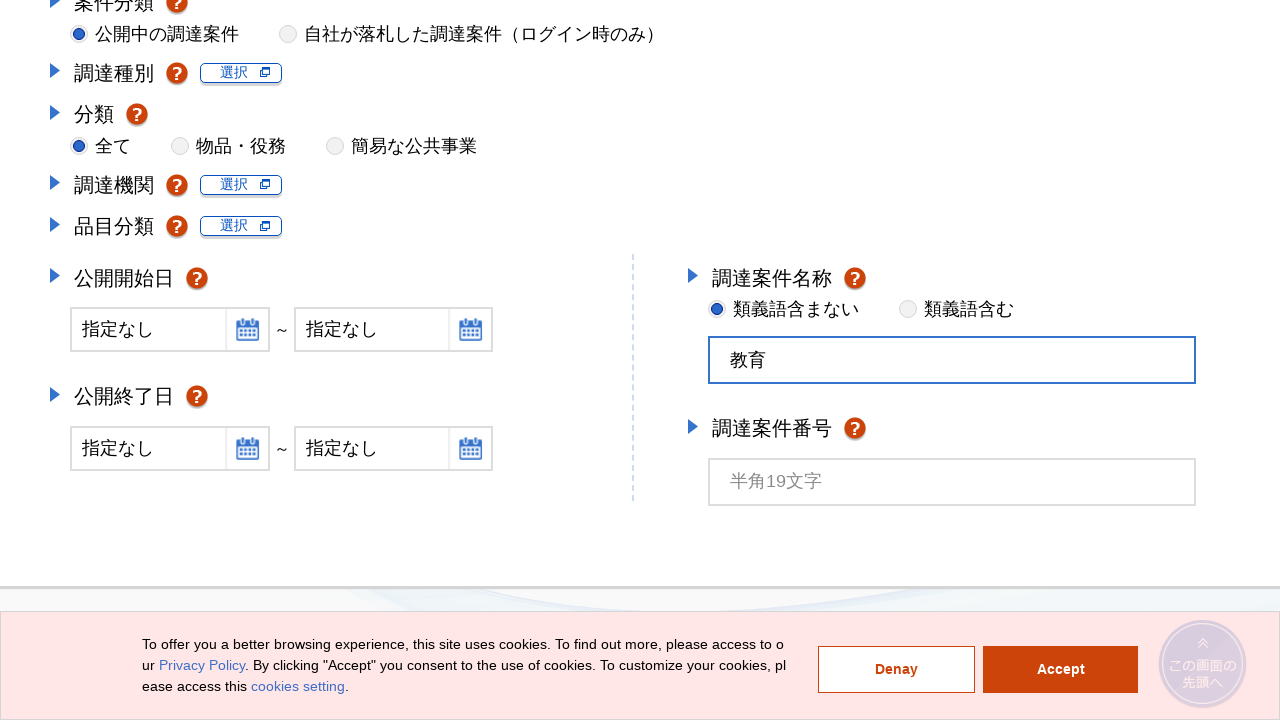

Clicked search button to execute query at (1155, 466) on #OAA0102
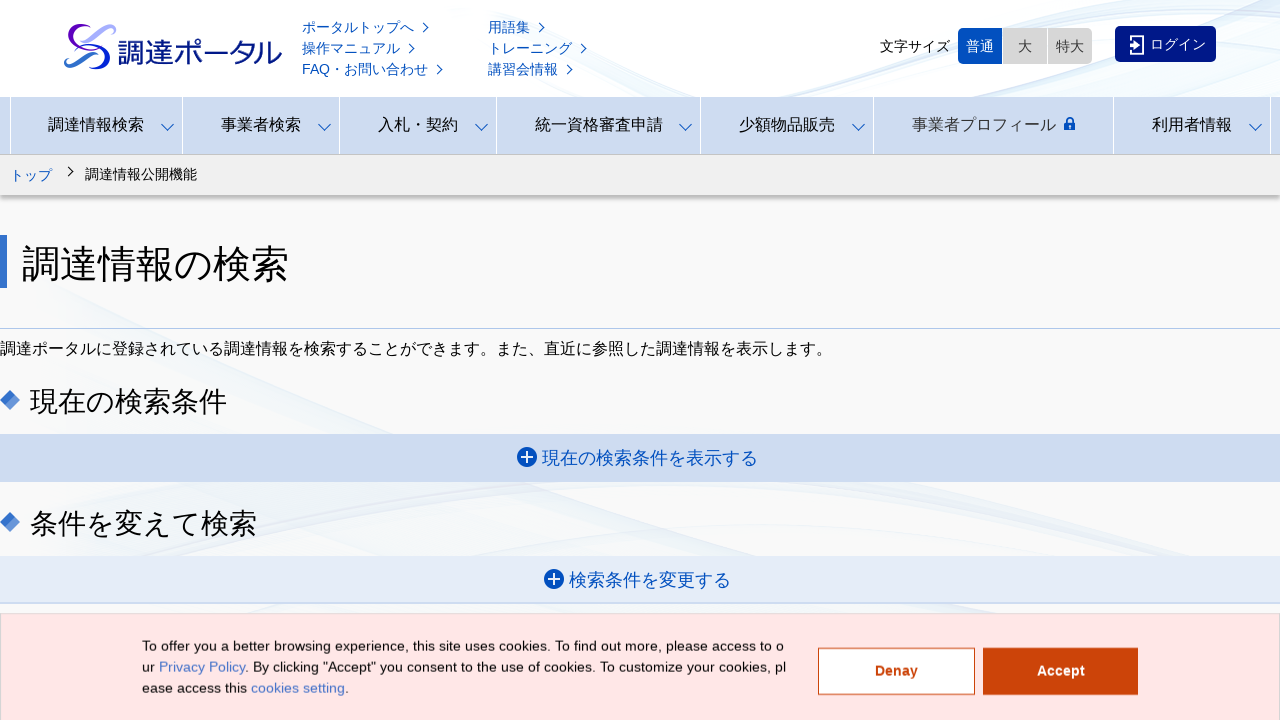

Search results table loaded and attached to page
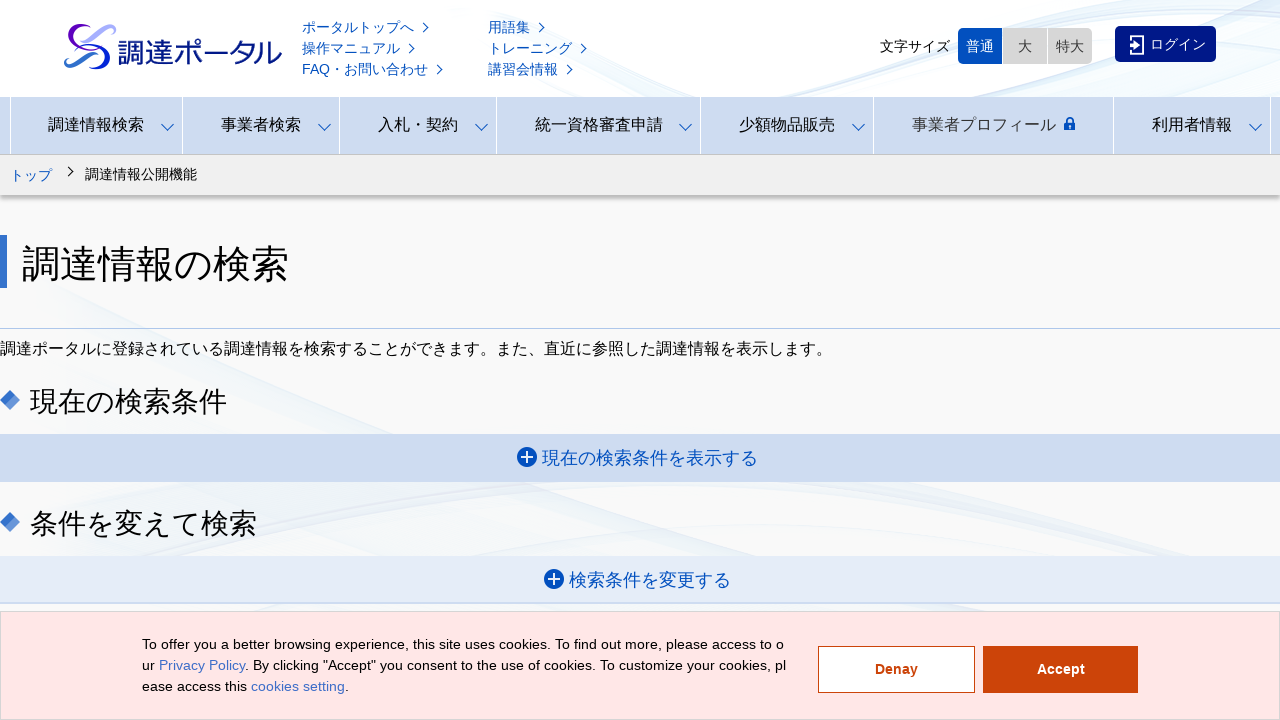

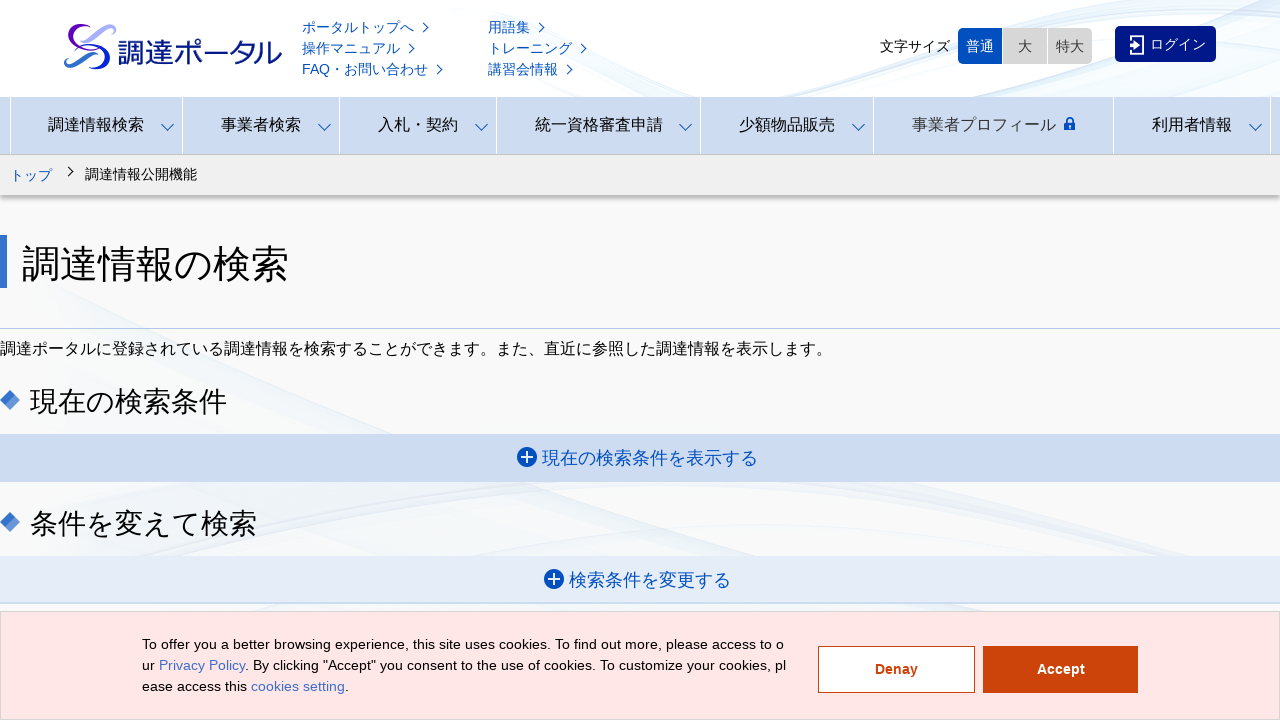